Navigates to a page, finds and clicks a link with a specific calculated text value, then fills out a form with personal information and submits it

Starting URL: http://suninjuly.github.io/find_link_text

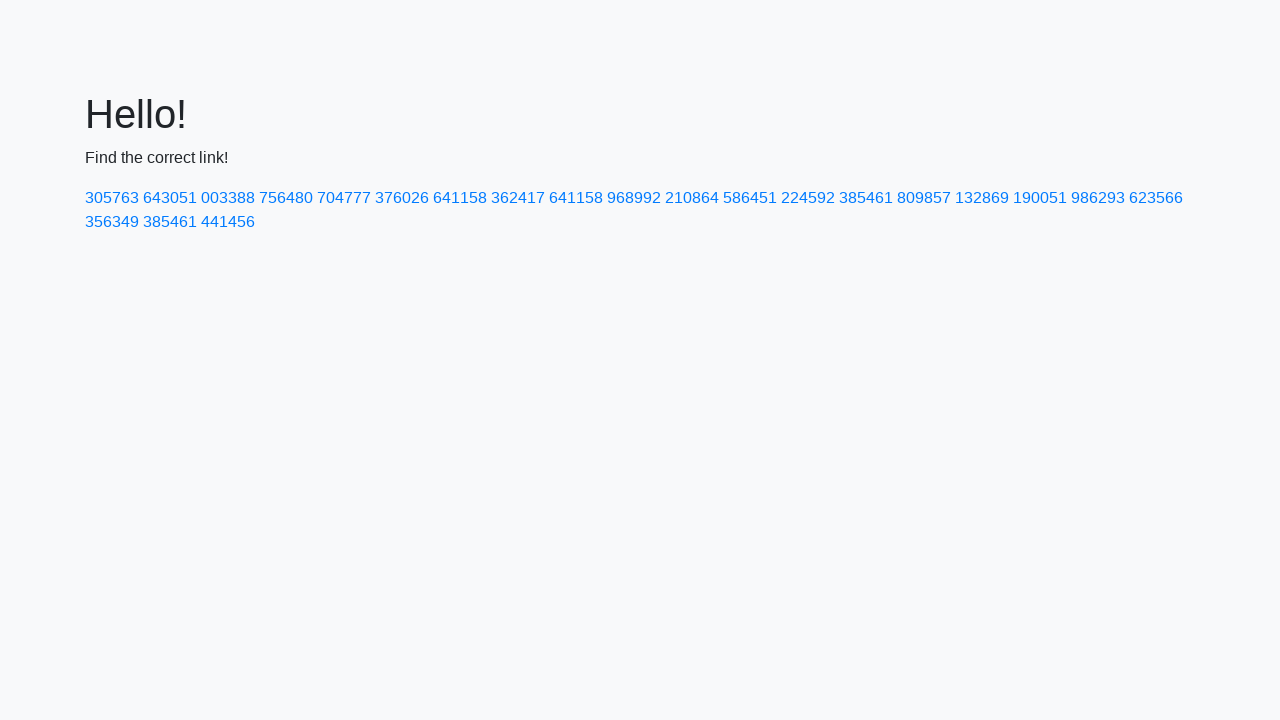

Clicked link with calculated text value '224592' at (808, 198) on a:has-text('224592')
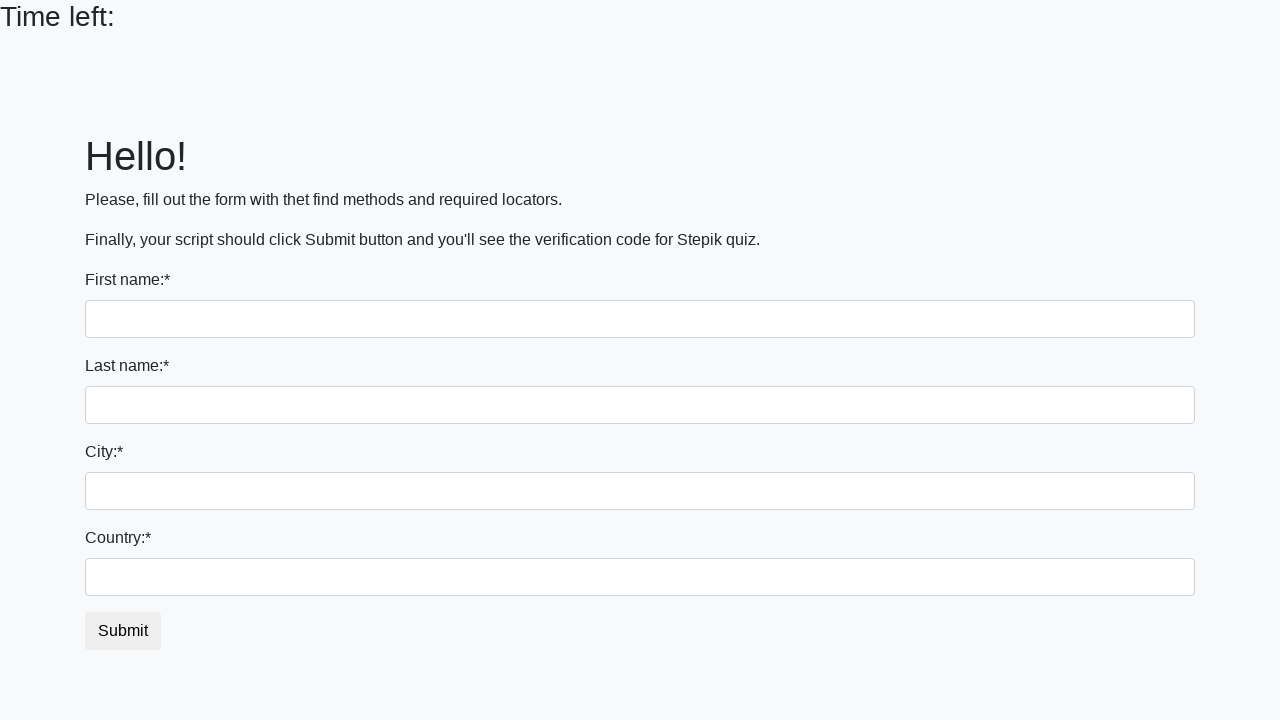

Filled first name field with 'Ivan' on input:first-of-type
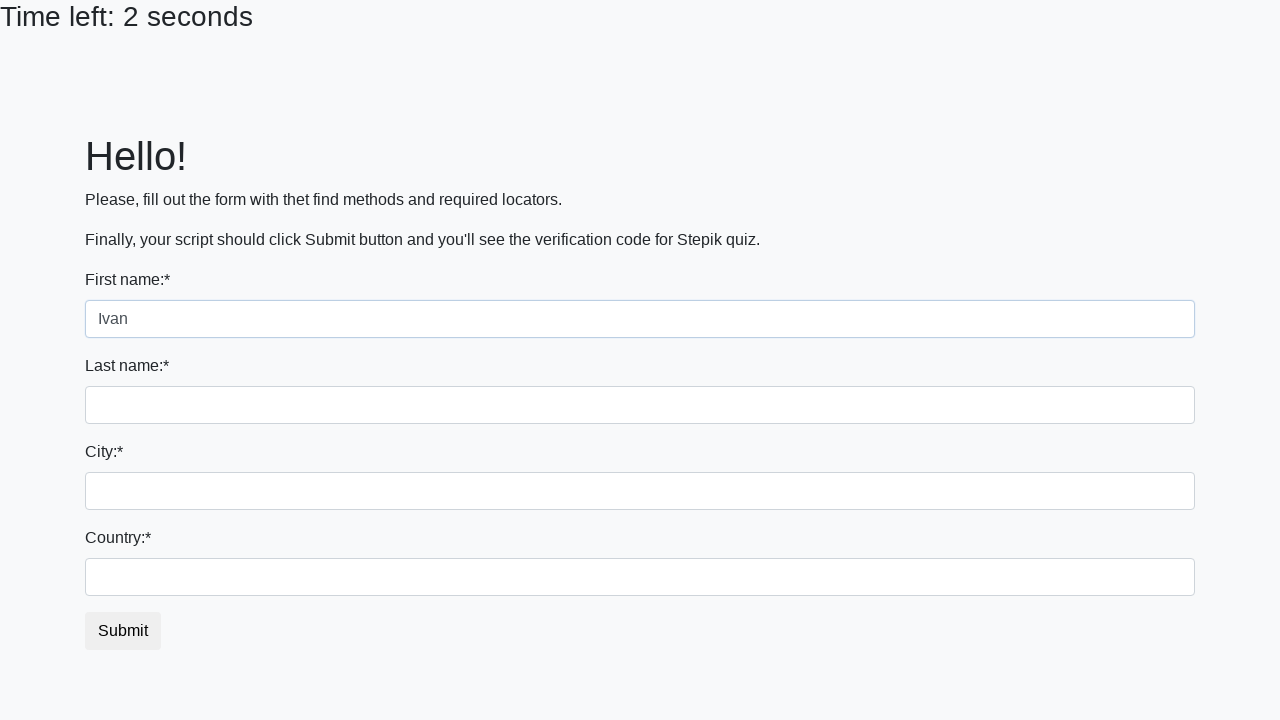

Filled last name field with 'Petrov' on input[name='last_name']
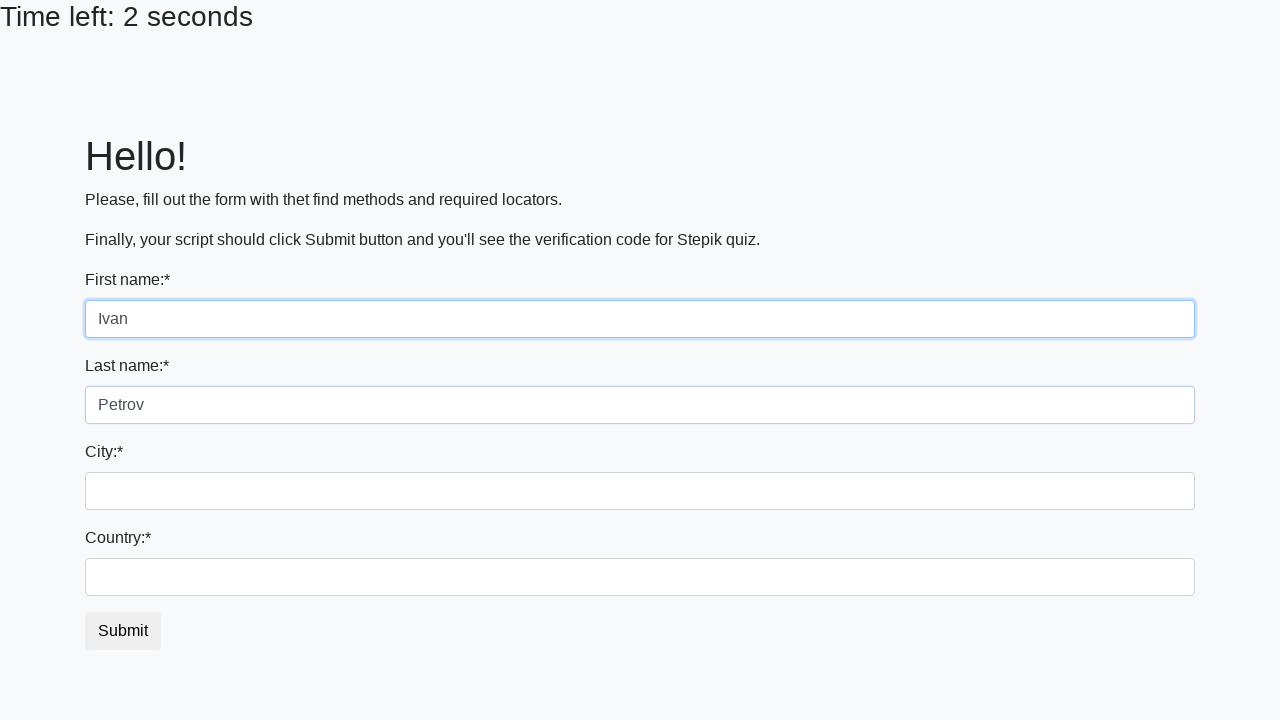

Filled city field with 'Smolensk' on input.city
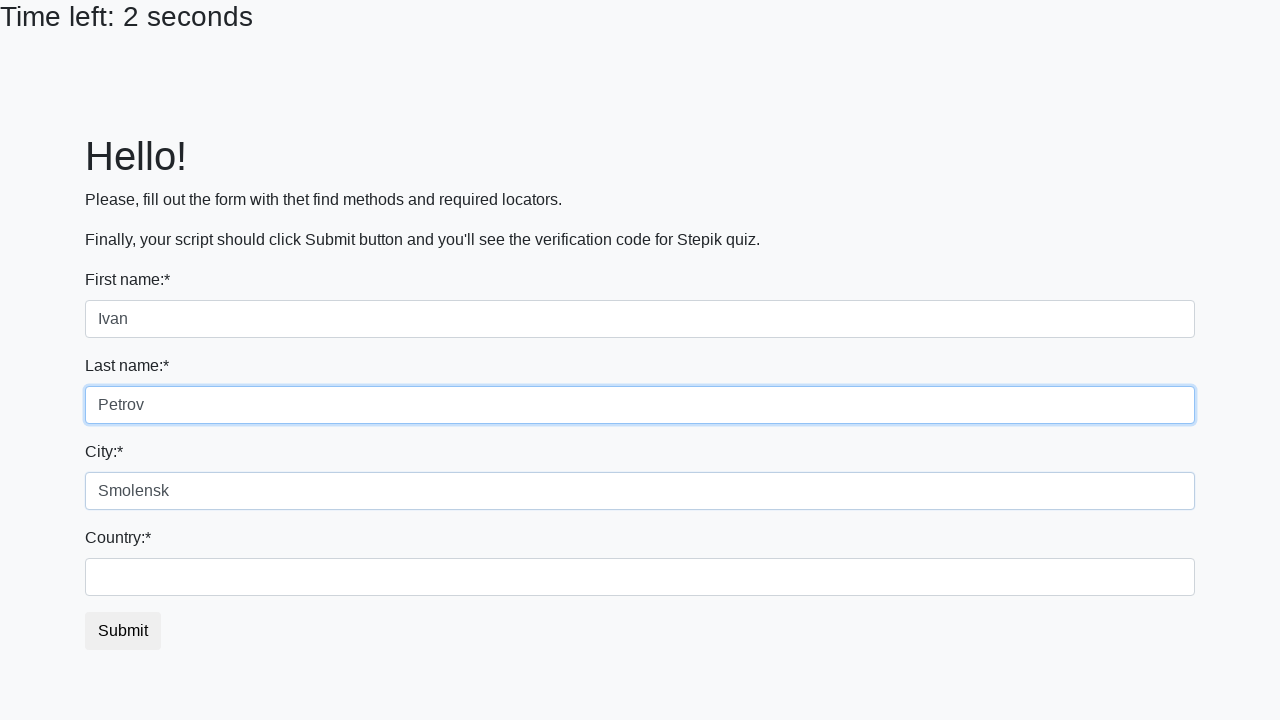

Filled country field with 'Russia' on #country
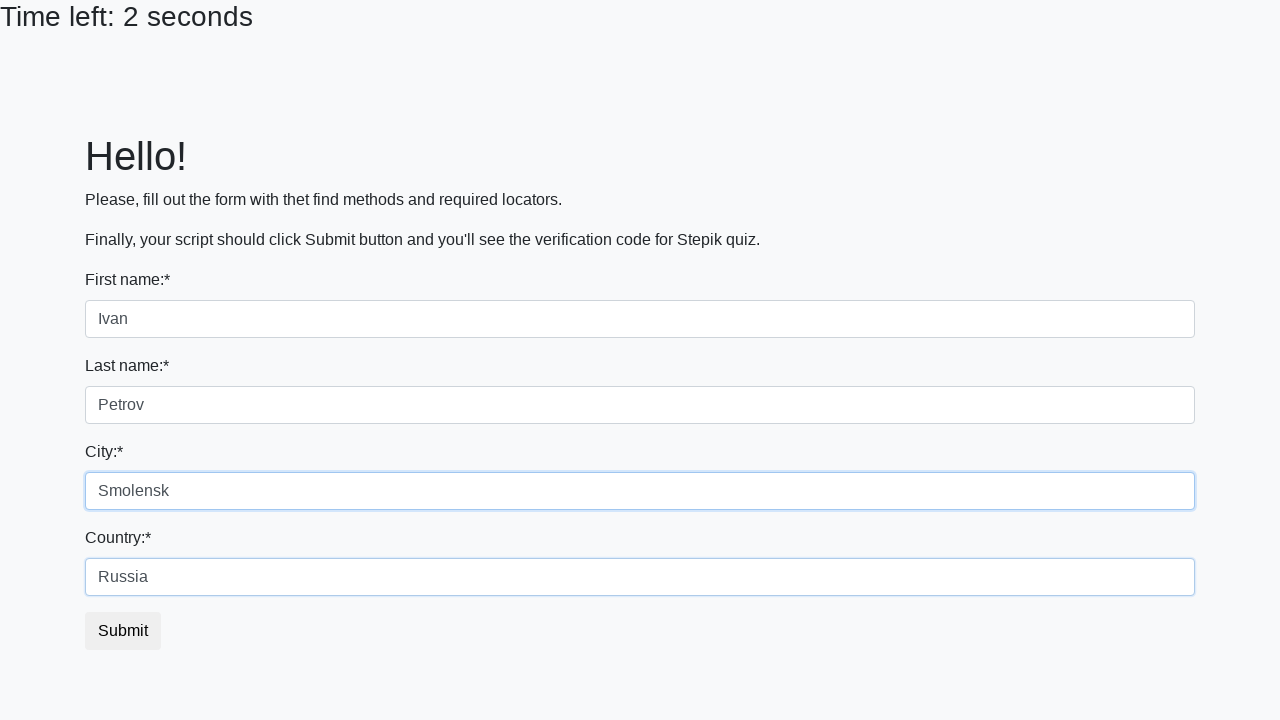

Clicked form submit button at (123, 631) on button.btn
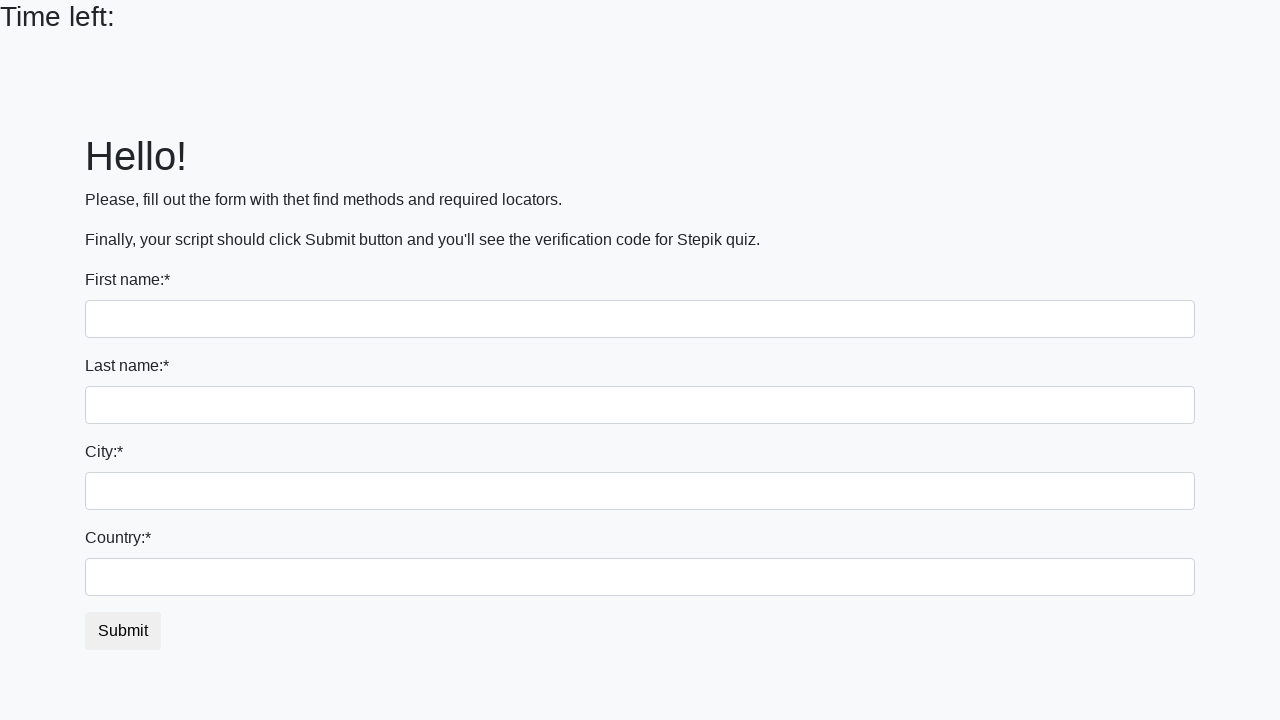

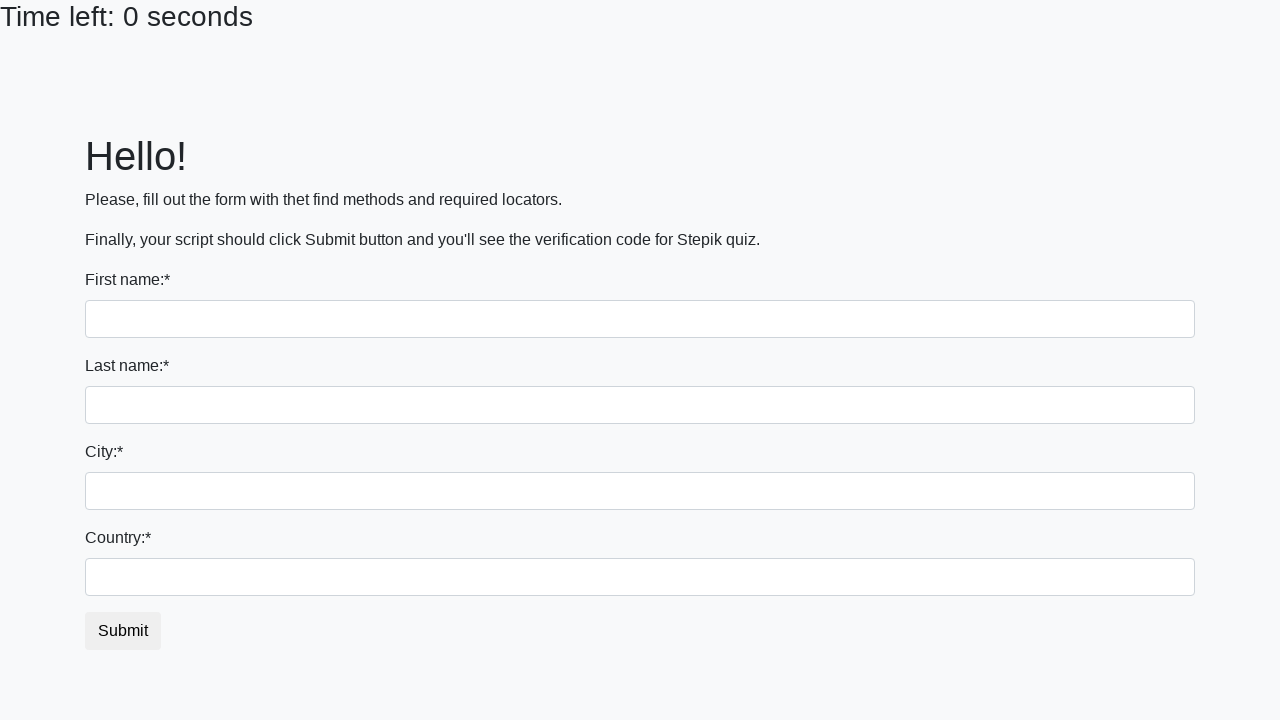